Opens the Flipkart homepage and verifies it loads successfully by waiting for the page content.

Starting URL: https://www.flipkart.com/

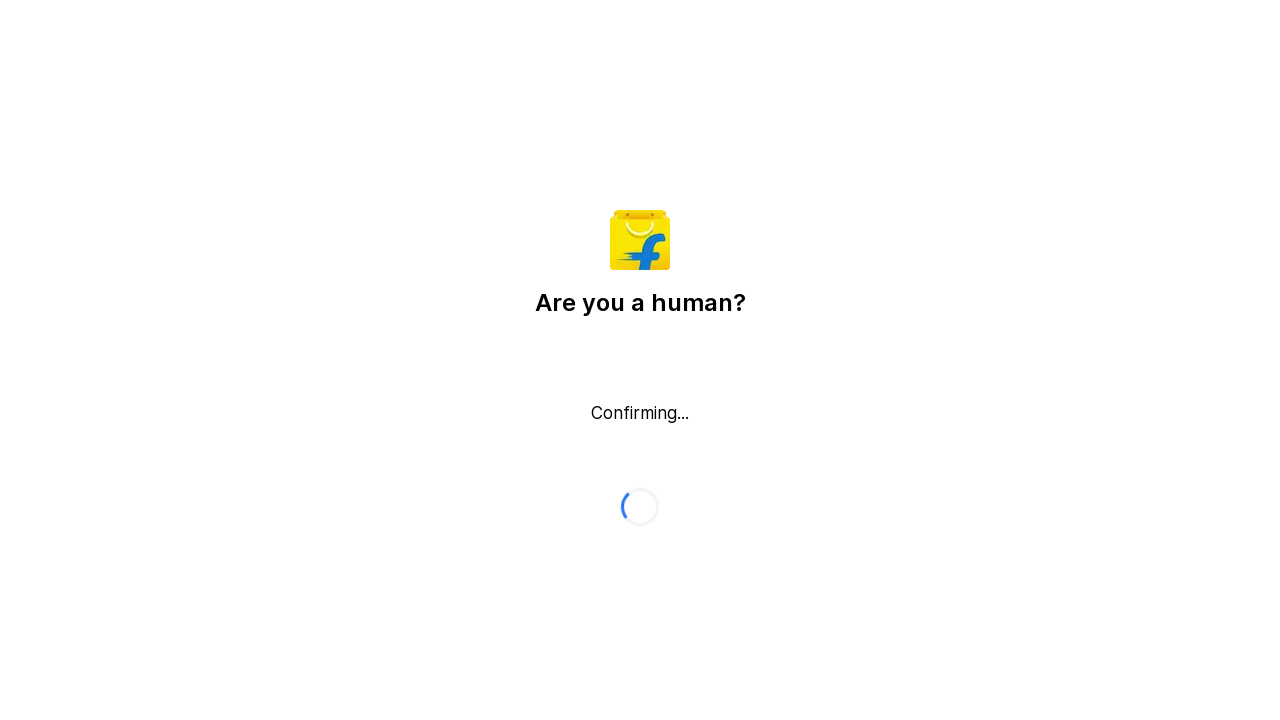

Waited for page DOM content to load
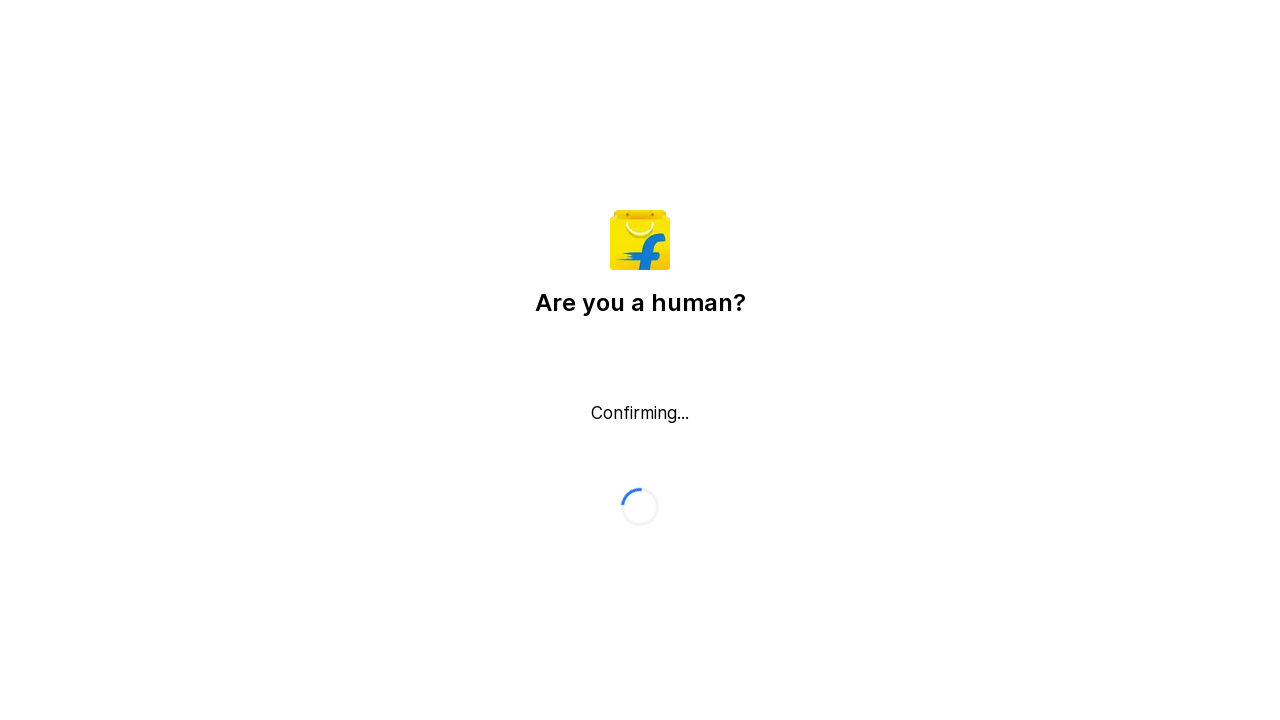

Verified body element is visible on Flipkart homepage
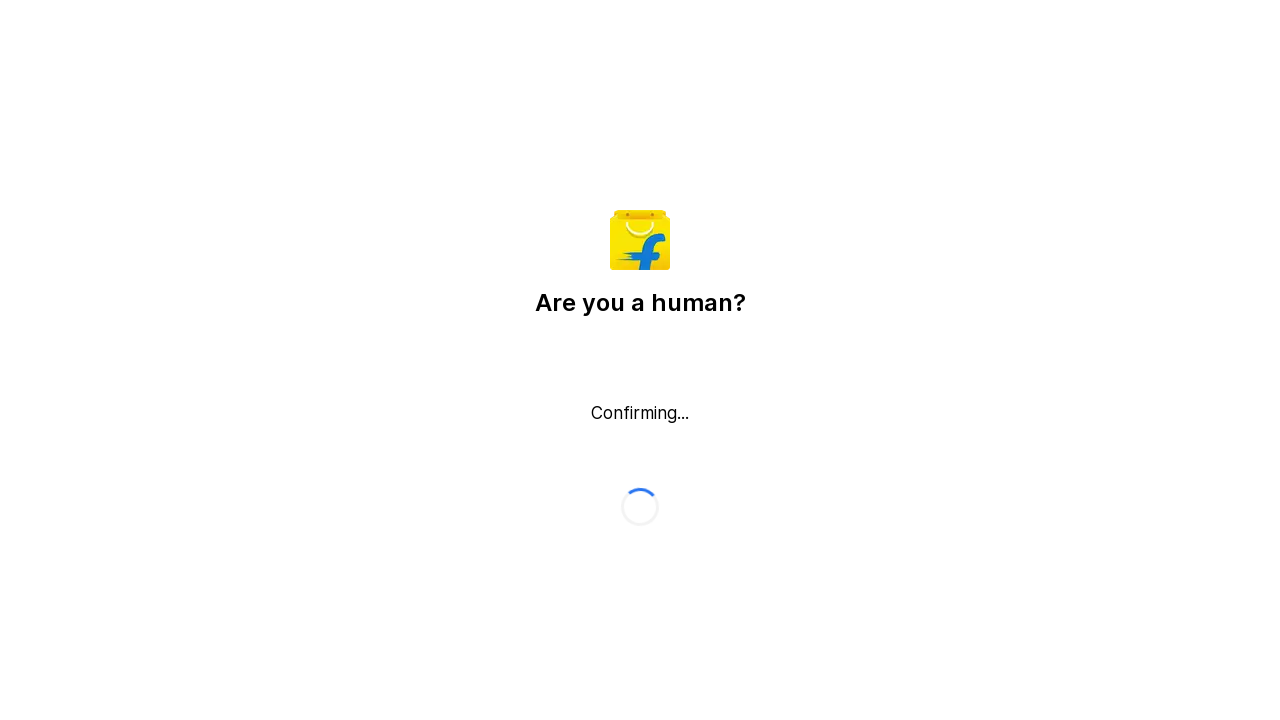

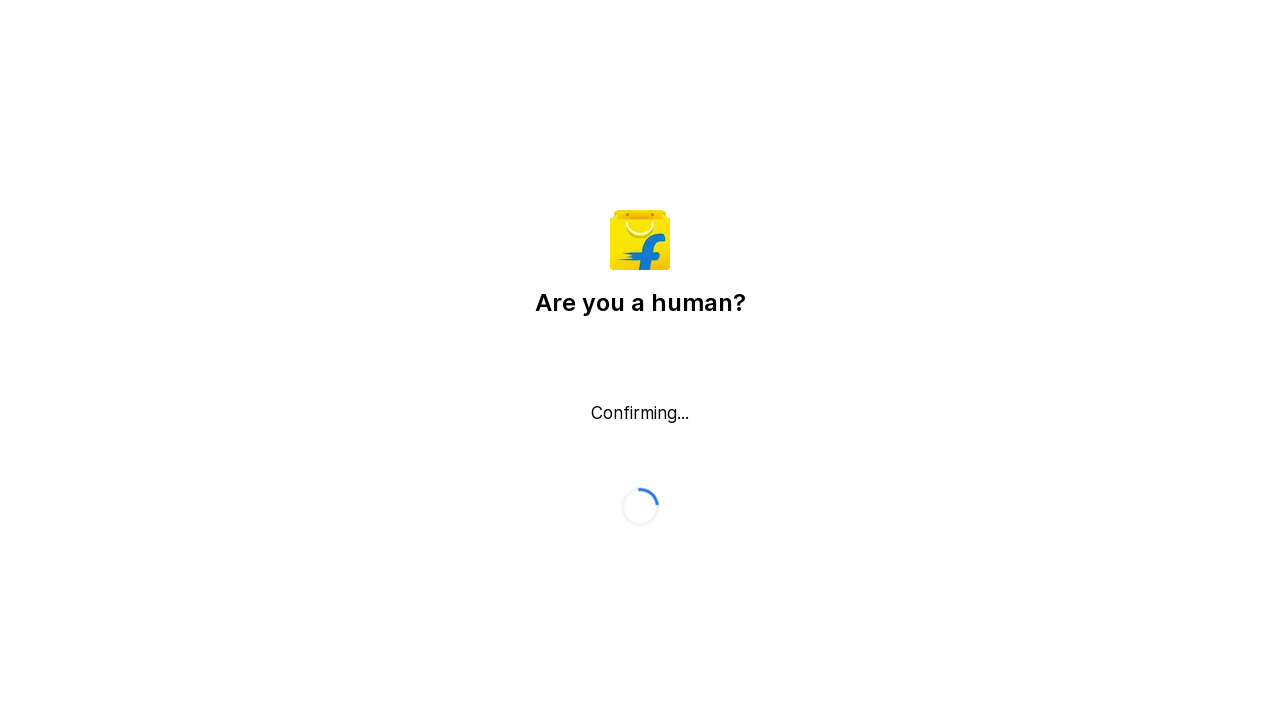